Tests that todo data persists after page reload

Starting URL: https://demo.playwright.dev/todomvc

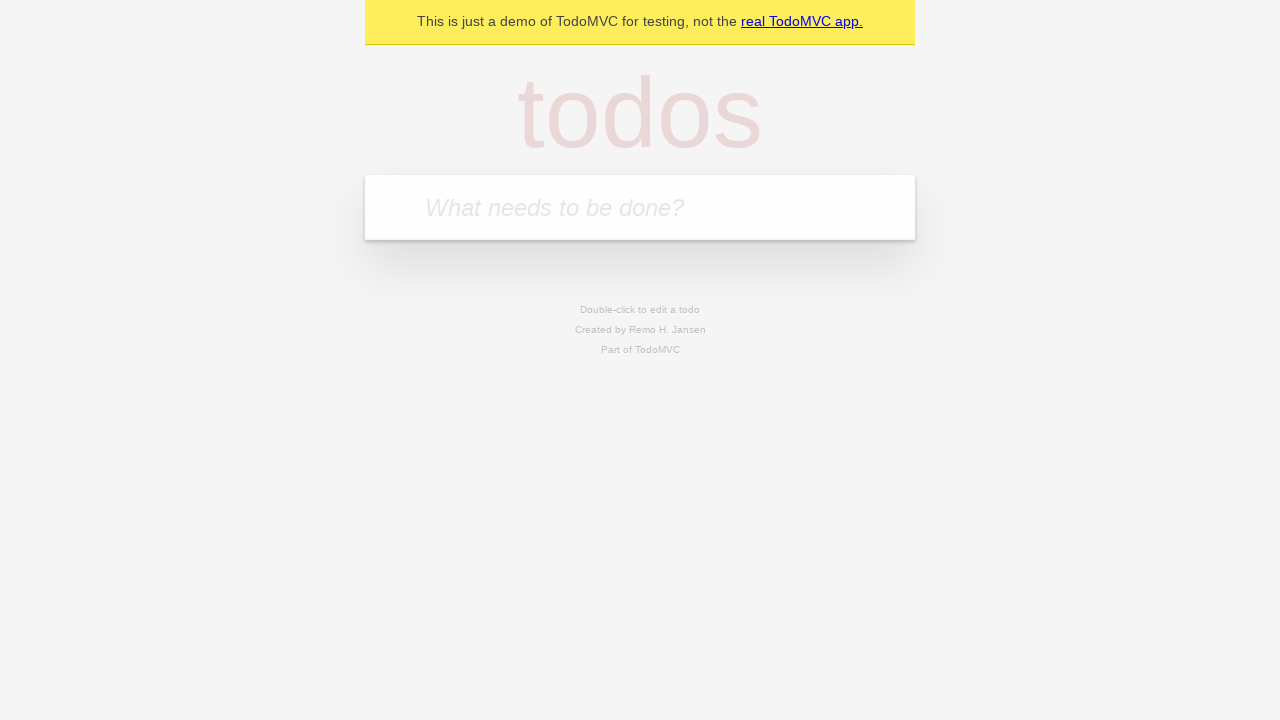

Filled todo input with 'buy some cheese' on internal:attr=[placeholder="What needs to be done?"i]
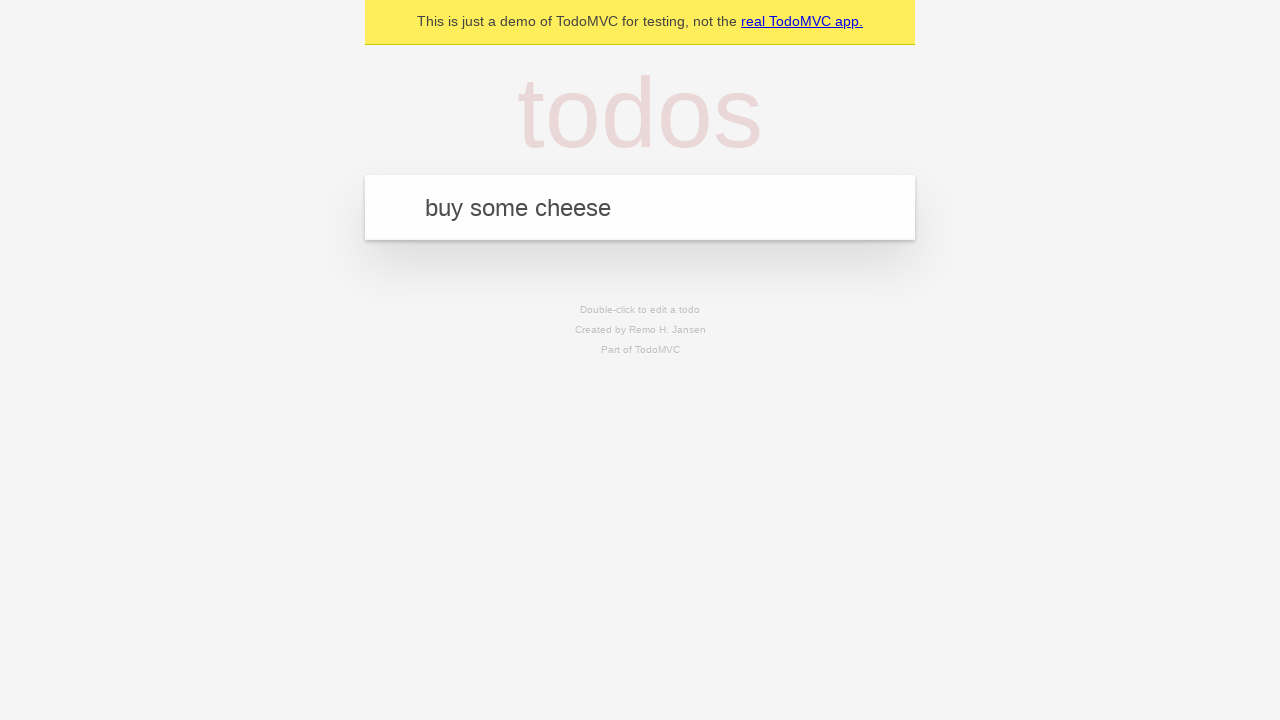

Pressed Enter to create first todo on internal:attr=[placeholder="What needs to be done?"i]
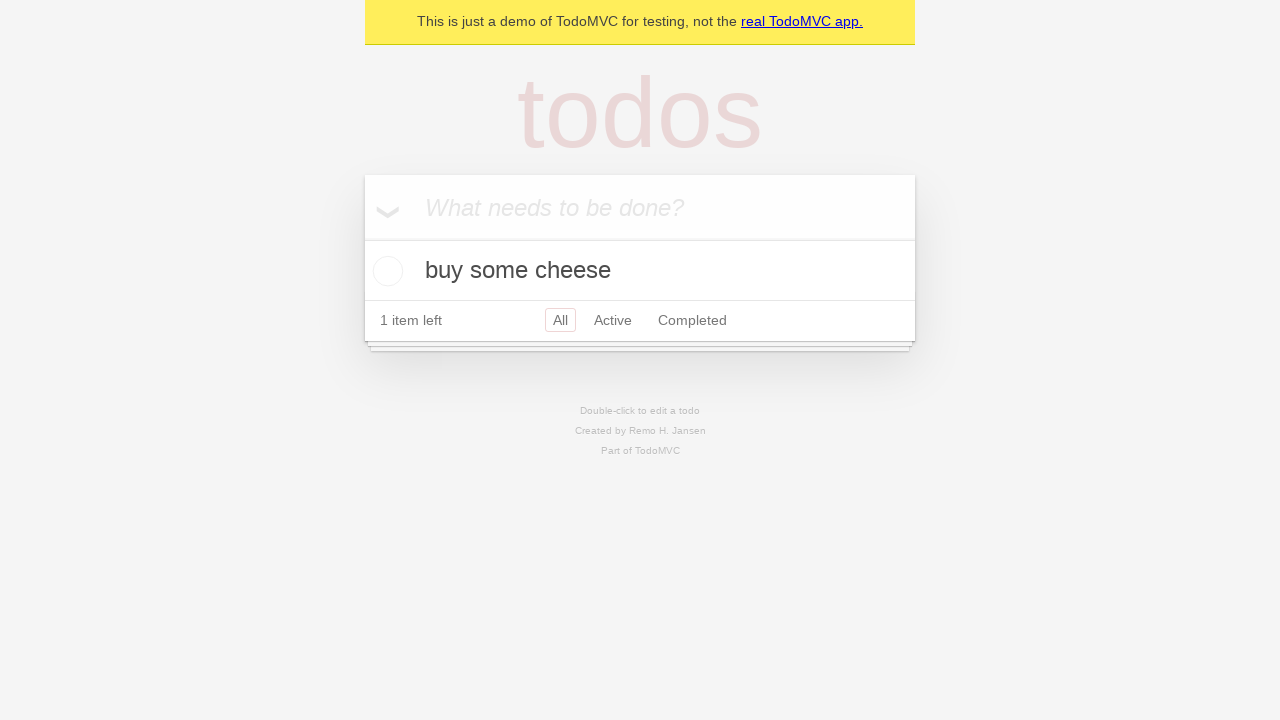

Filled todo input with 'feed the cat' on internal:attr=[placeholder="What needs to be done?"i]
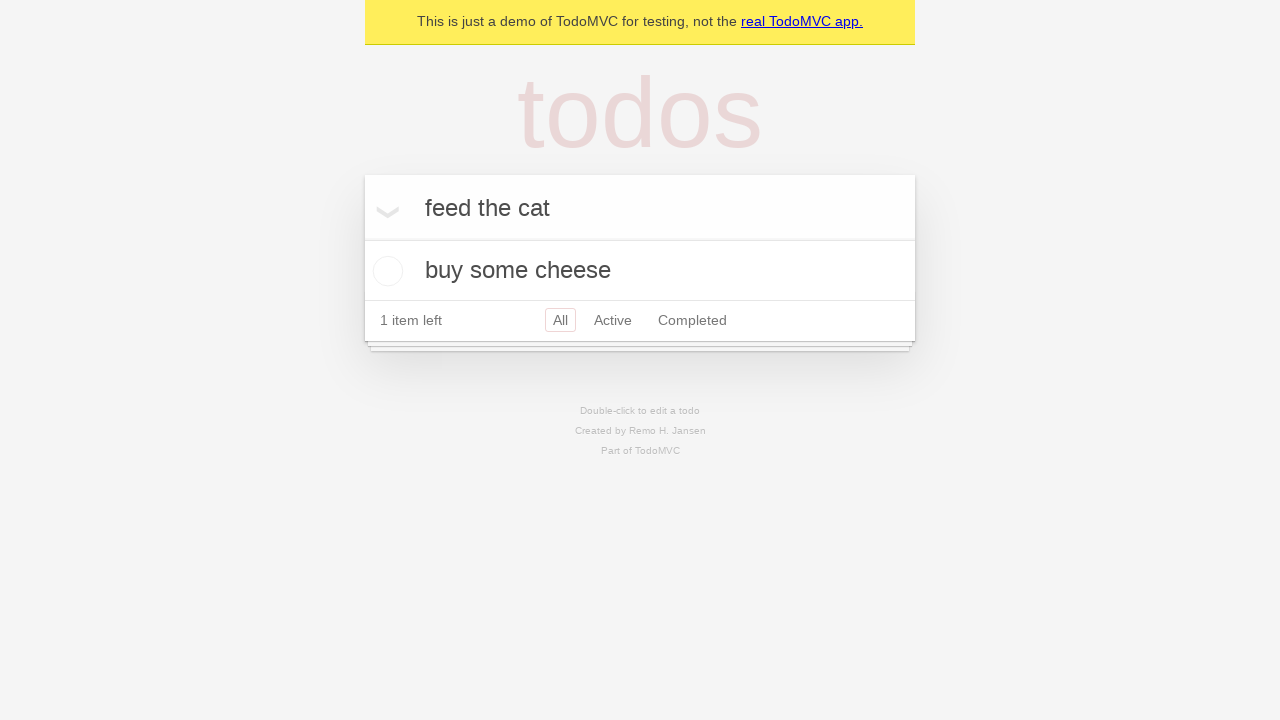

Pressed Enter to create second todo on internal:attr=[placeholder="What needs to be done?"i]
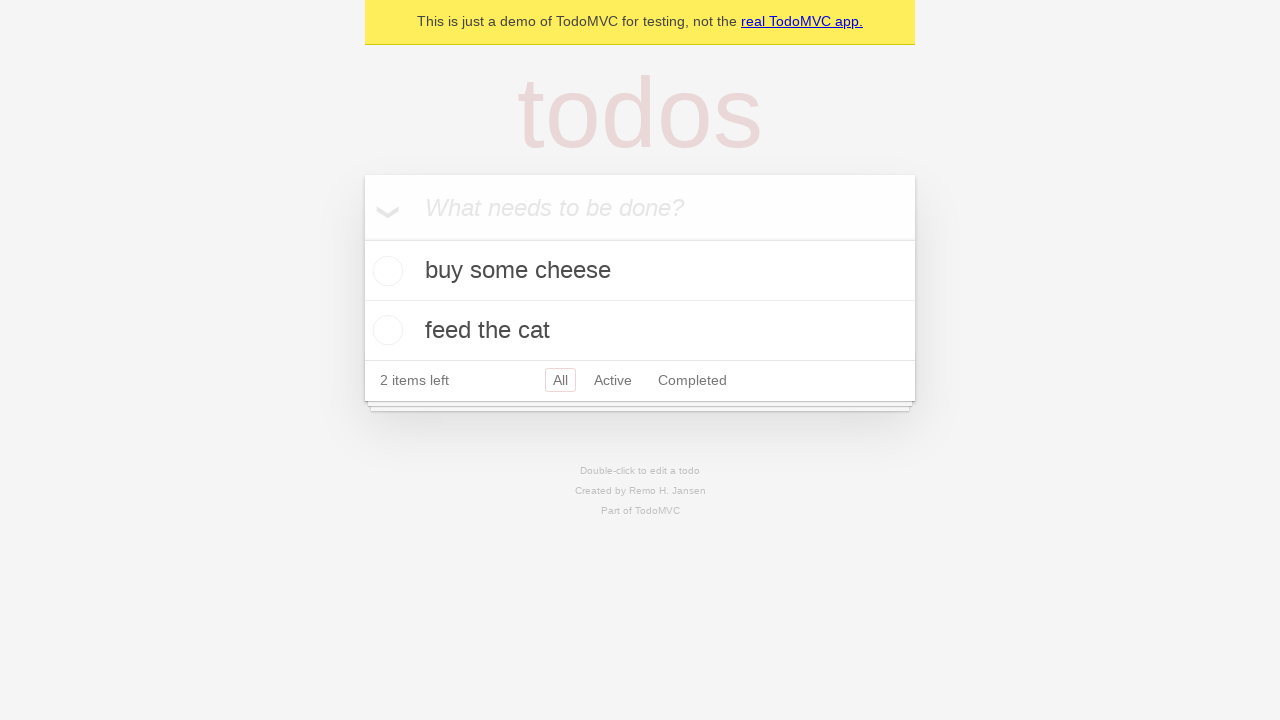

Located all todo items
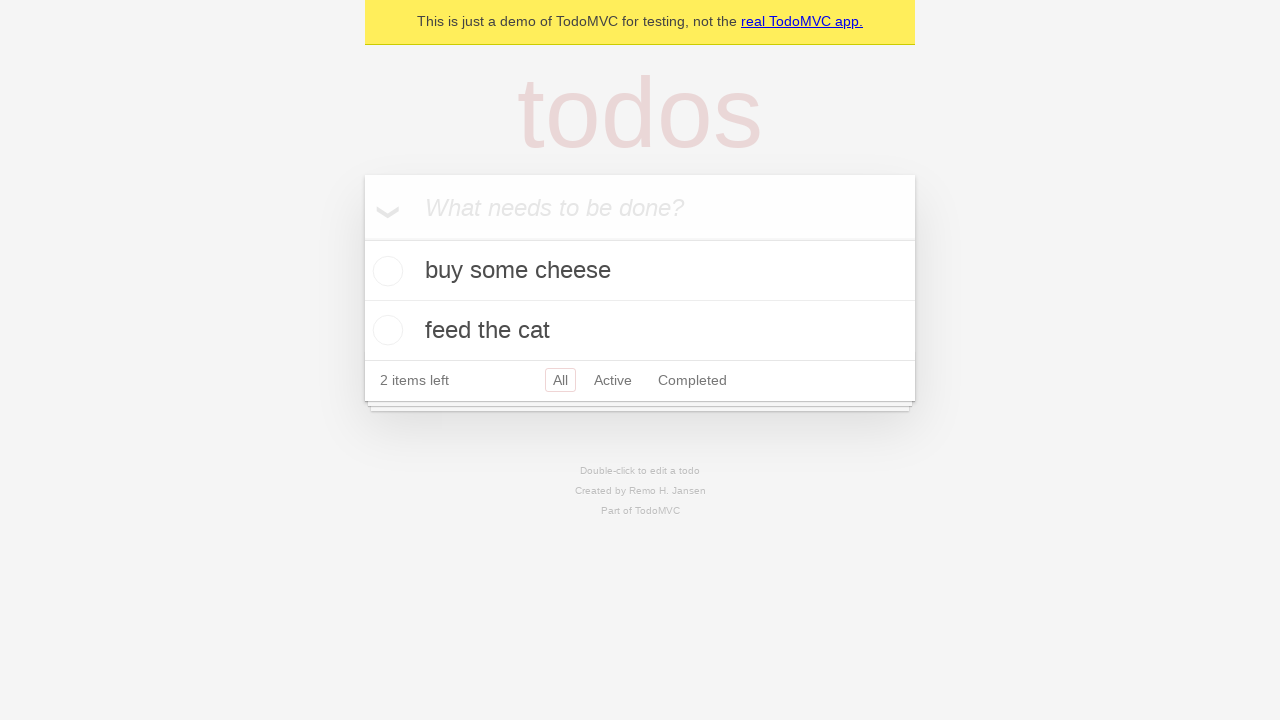

Located checkbox for first todo
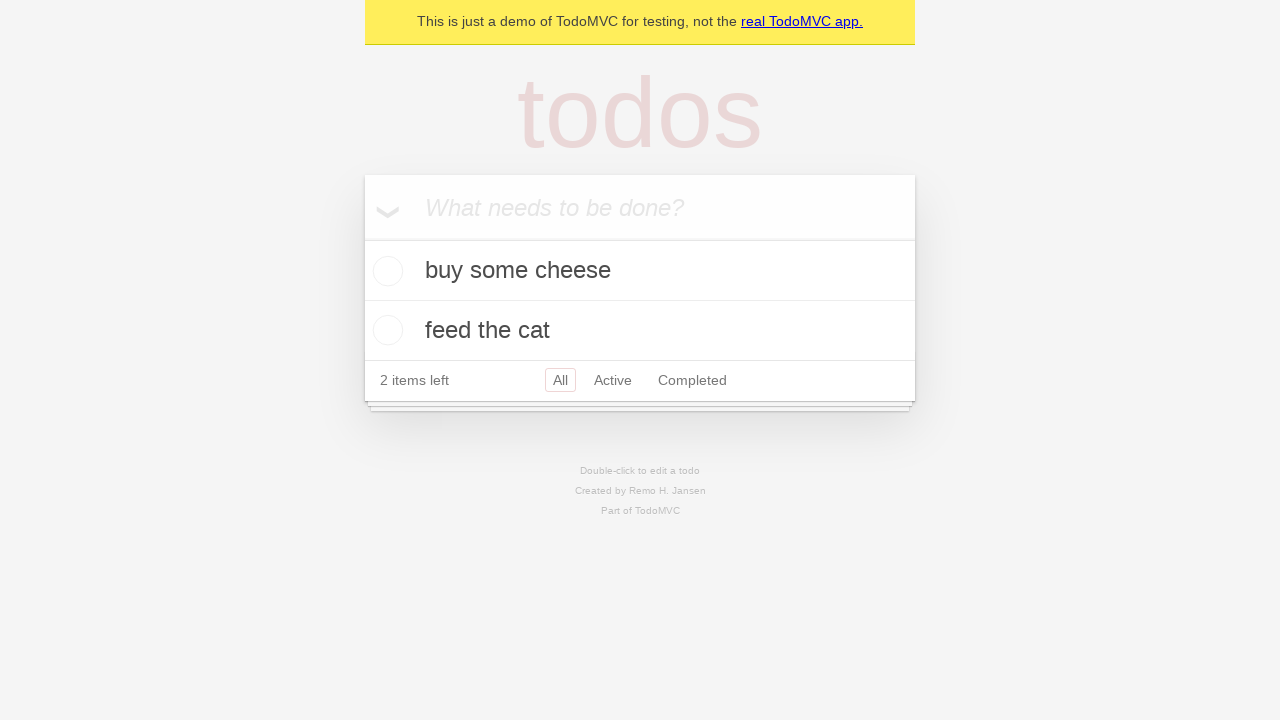

Checked the first todo item at (385, 271) on internal:testid=[data-testid="todo-item"s] >> nth=0 >> internal:role=checkbox
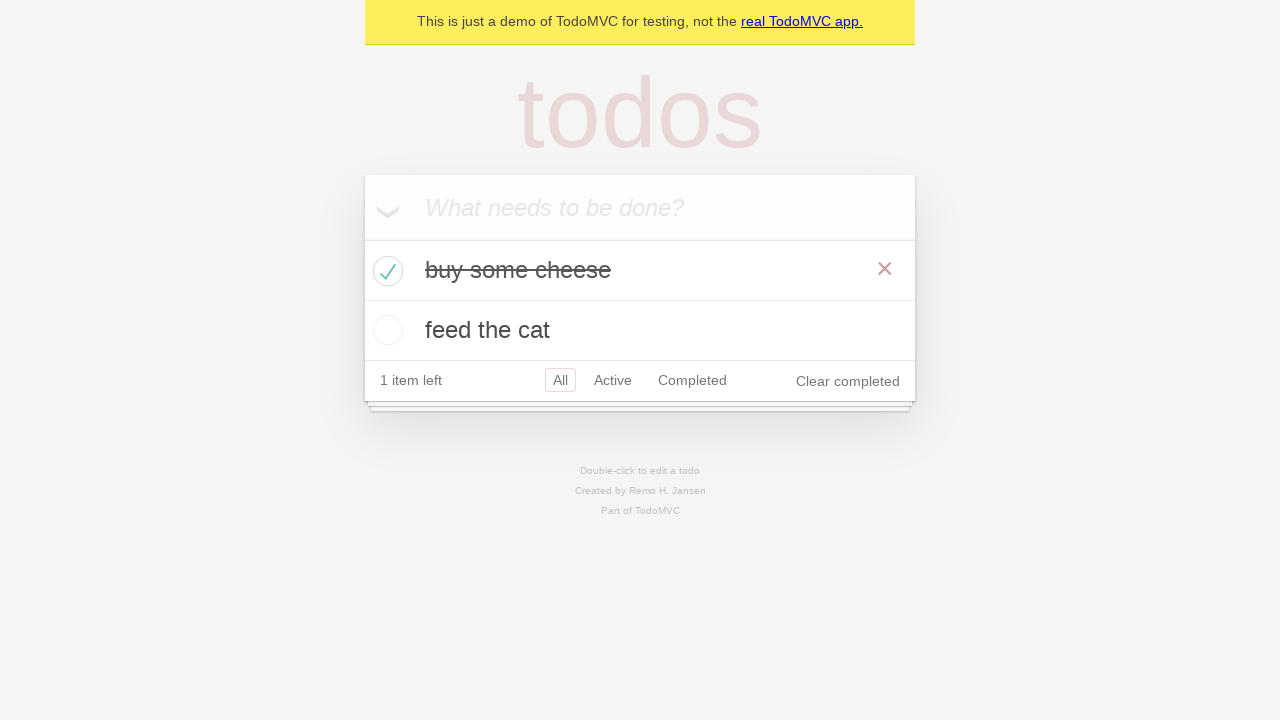

Reloaded the page to test data persistence
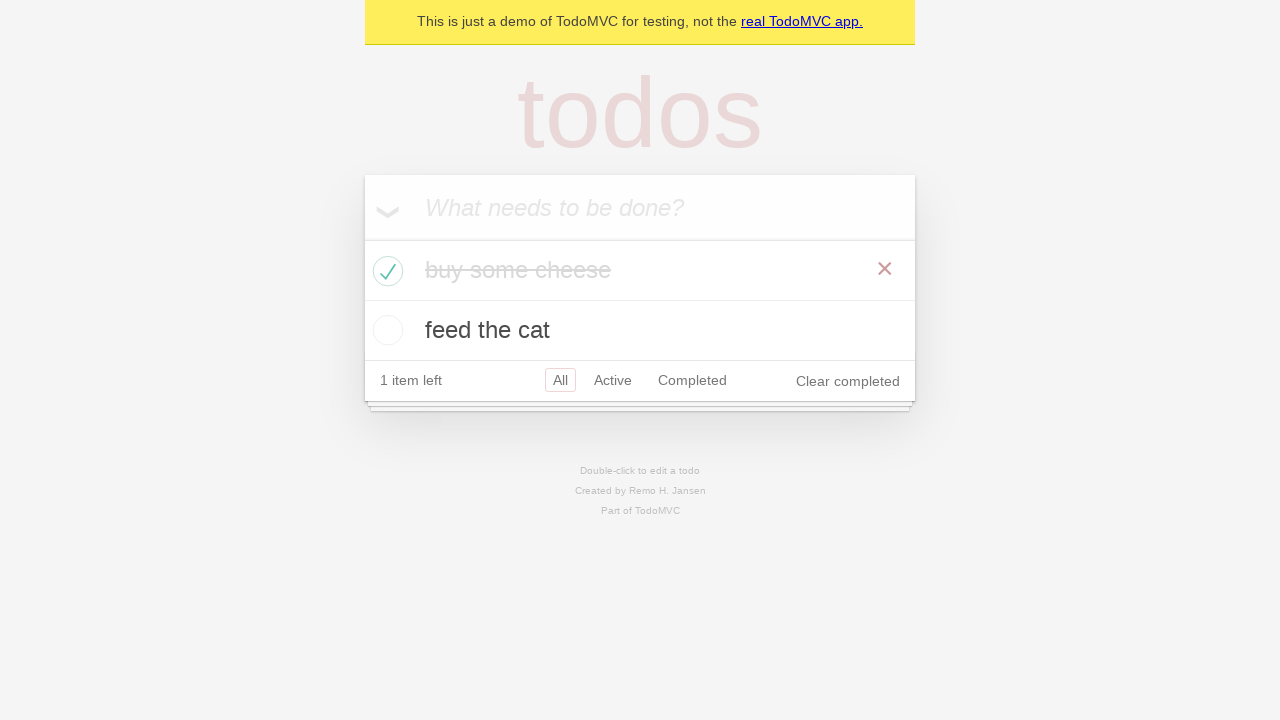

Todo items reloaded after page refresh
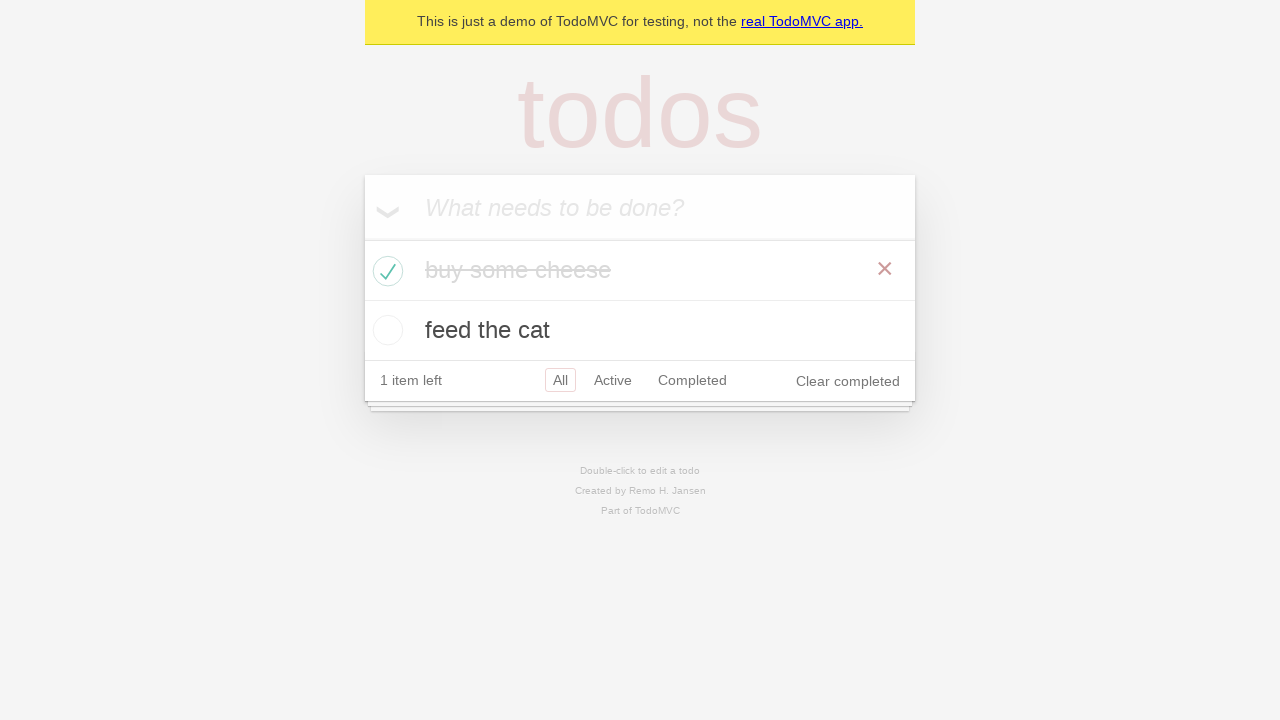

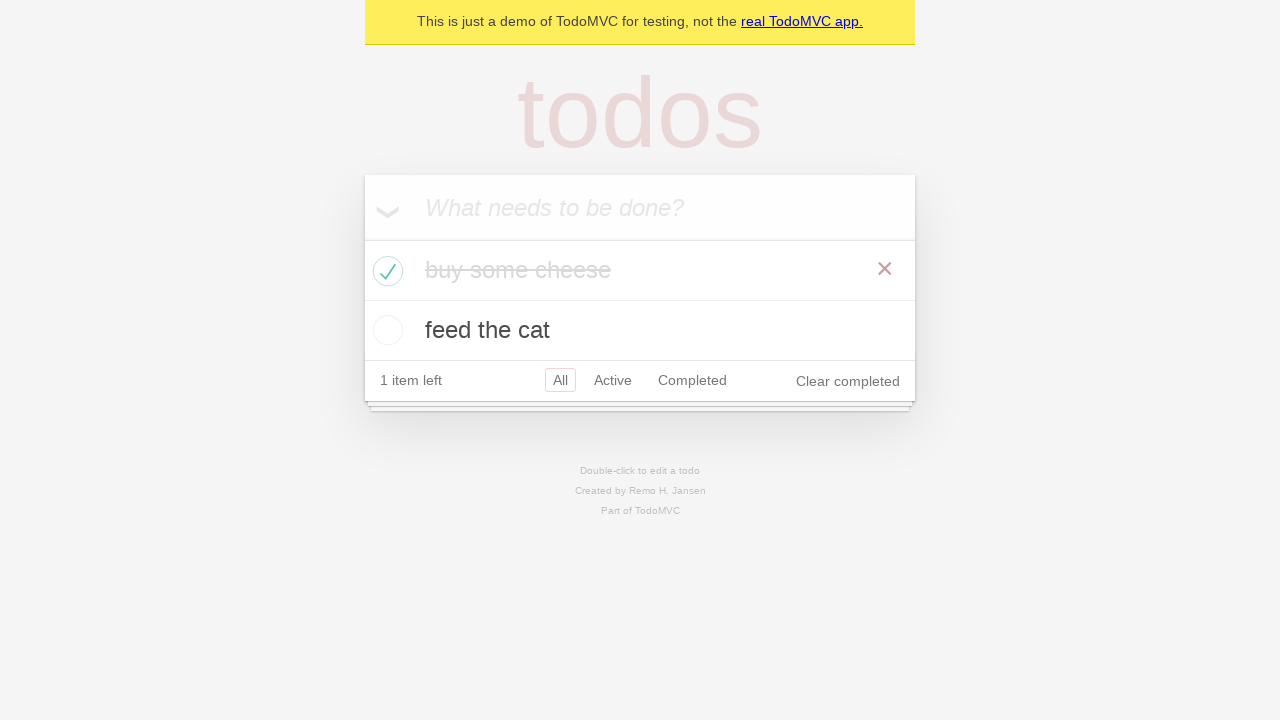